Navigates to Hyundai India website and verifies the page loads by checking the title

Starting URL: https://www.hyundai.com/in/en

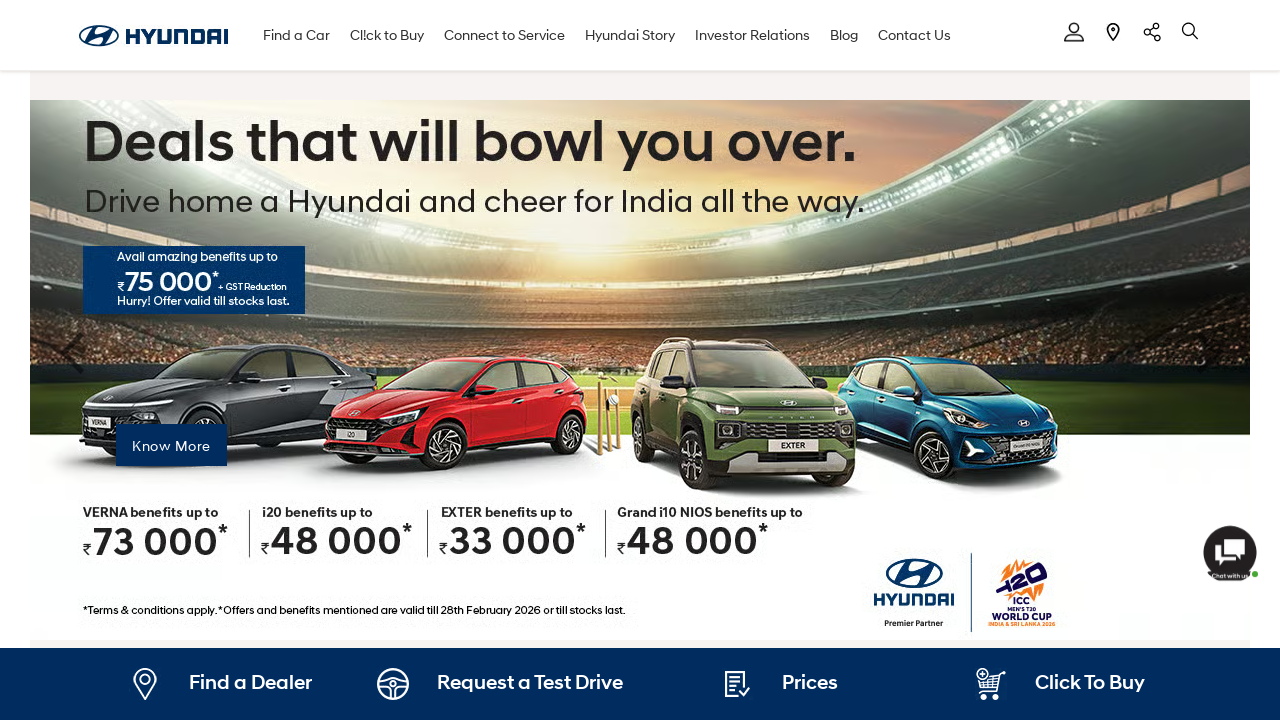

Retrieved page title from Hyundai India website
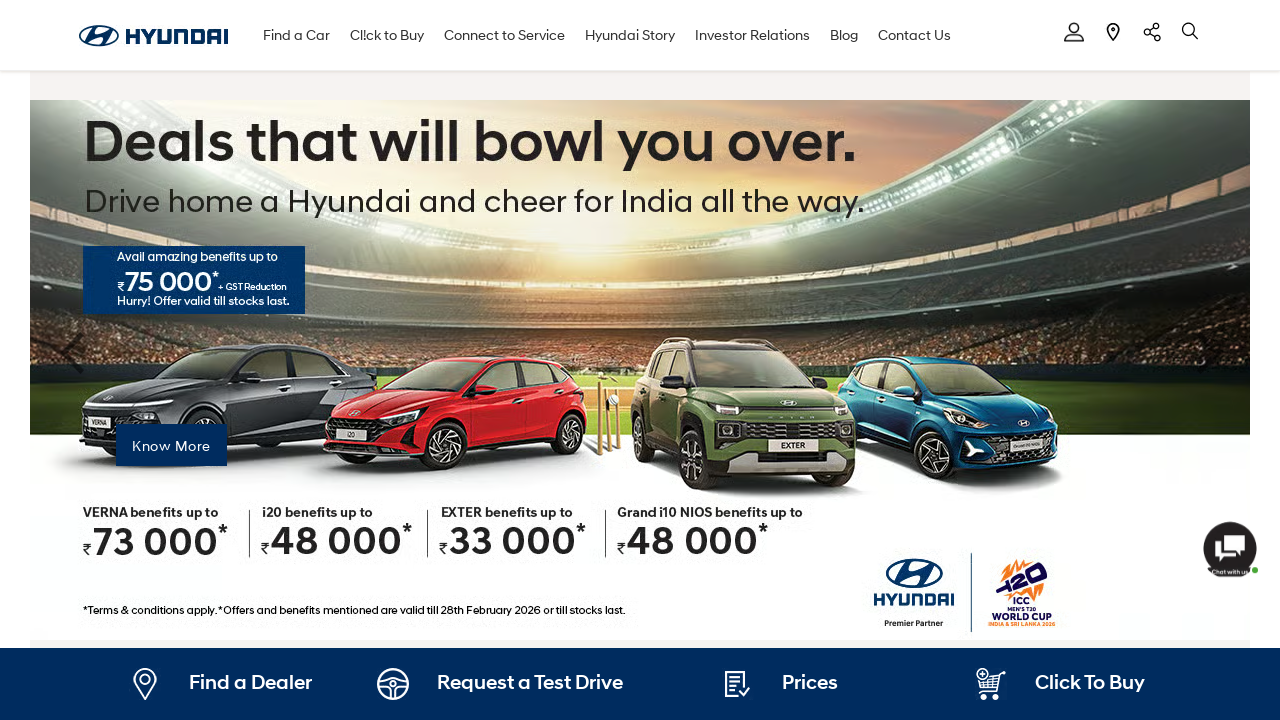

Printed page title for verification
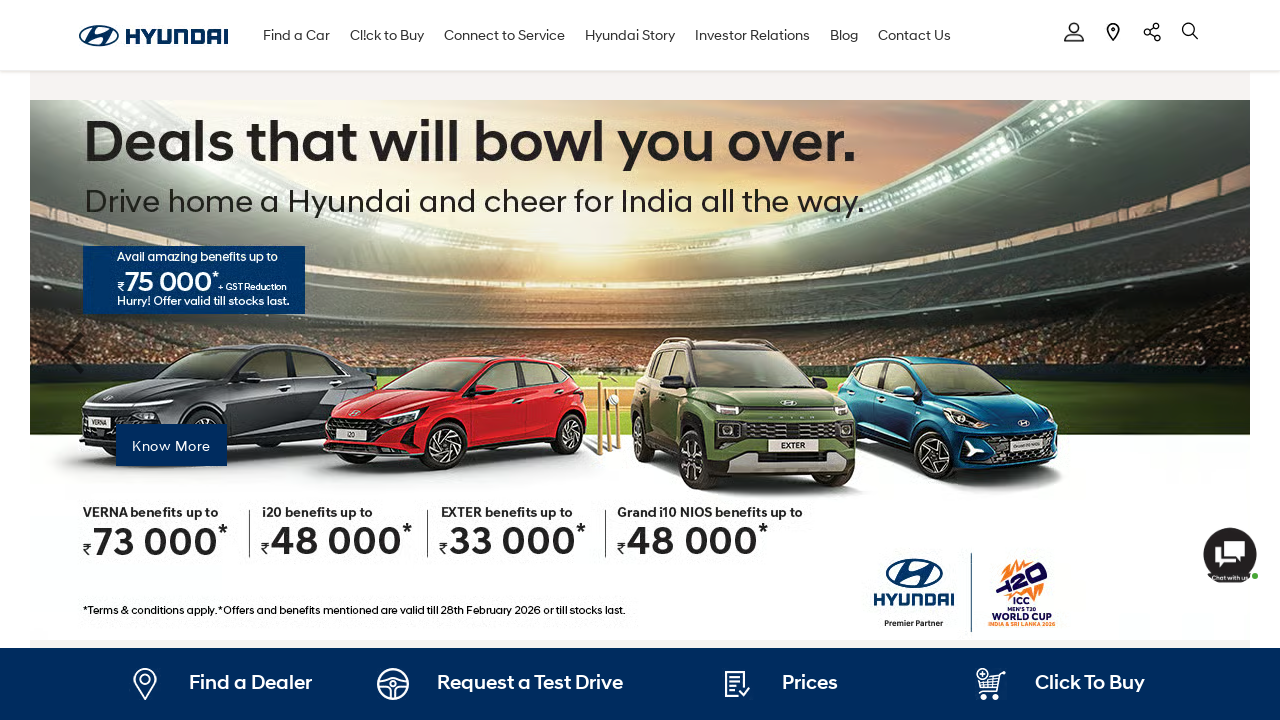

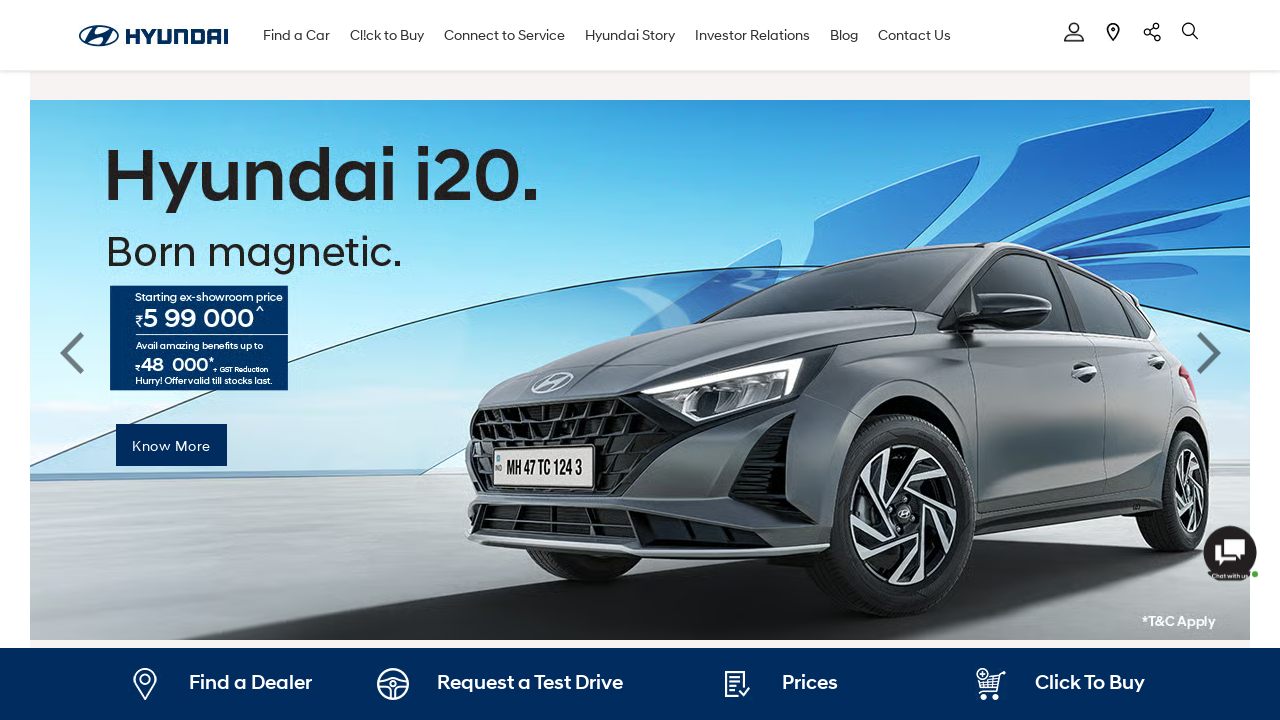